Tests marking all todo items as completed using the toggle all checkbox

Starting URL: https://demo.playwright.dev/todomvc

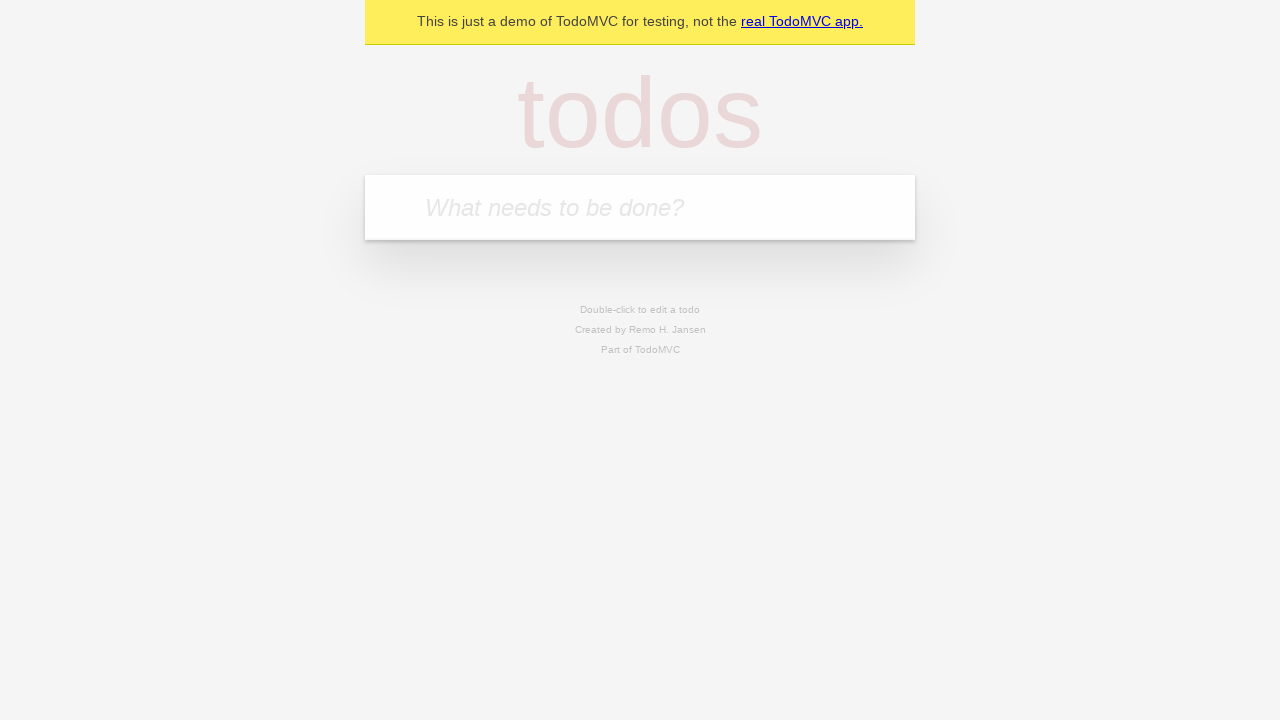

Filled todo input with 'buy some cheese' on internal:attr=[placeholder="What needs to be done?"i]
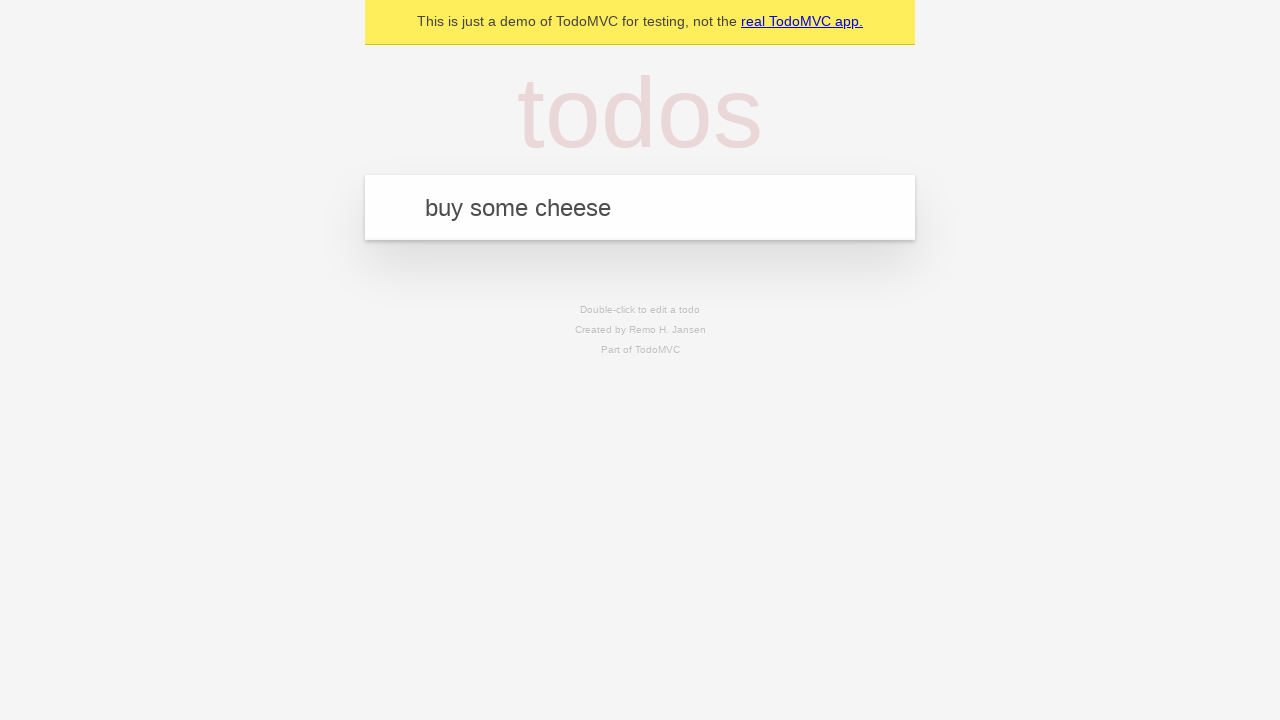

Pressed Enter to add first todo item on internal:attr=[placeholder="What needs to be done?"i]
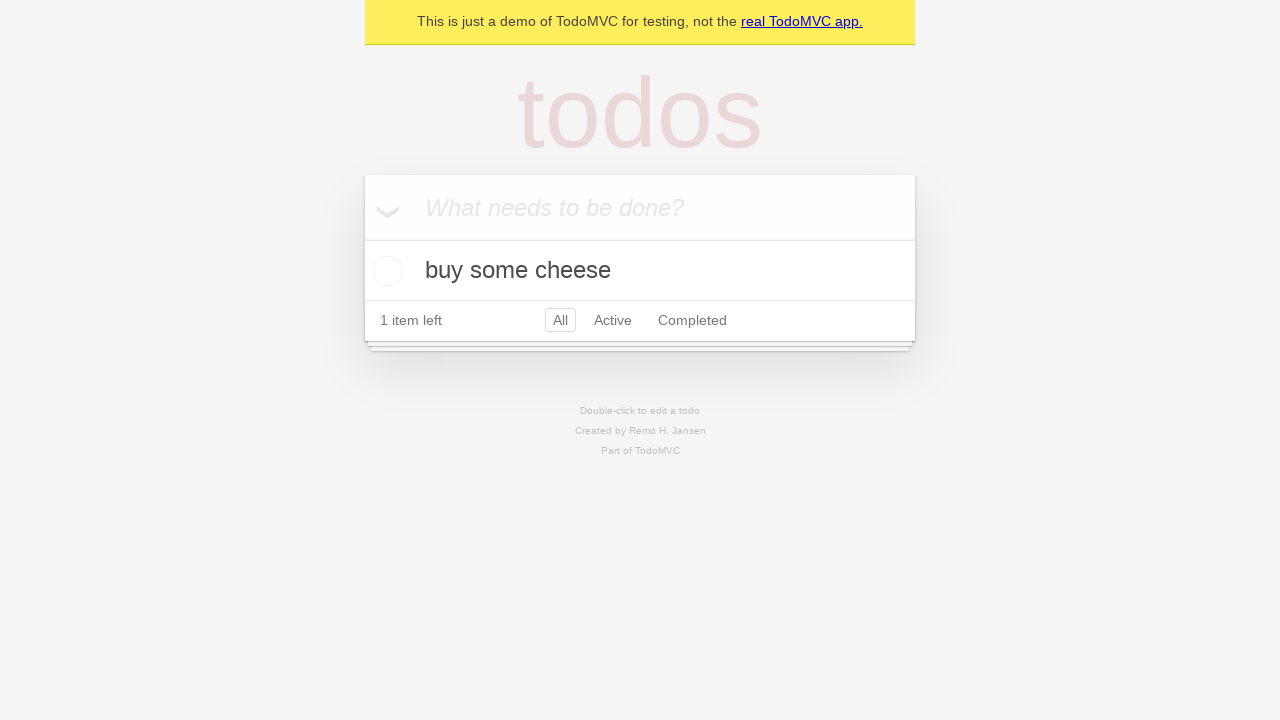

Filled todo input with 'feed the cat' on internal:attr=[placeholder="What needs to be done?"i]
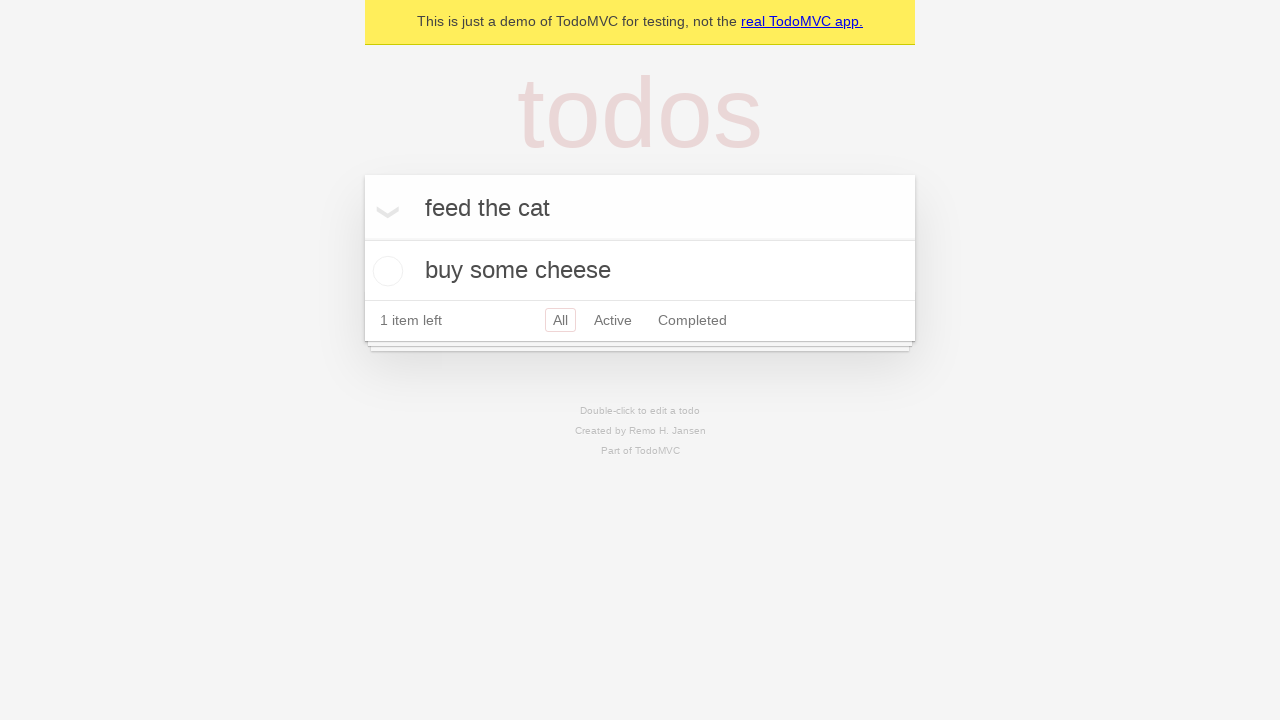

Pressed Enter to add second todo item on internal:attr=[placeholder="What needs to be done?"i]
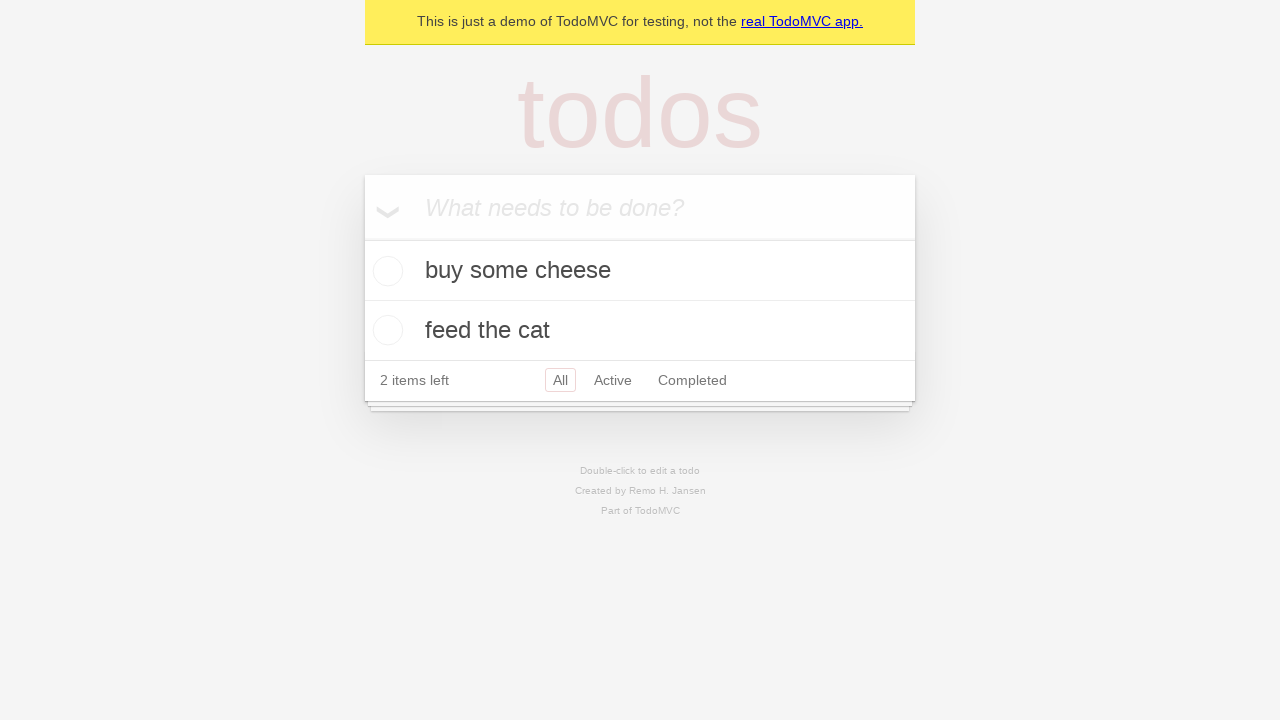

Filled todo input with 'book a doctors appointment' on internal:attr=[placeholder="What needs to be done?"i]
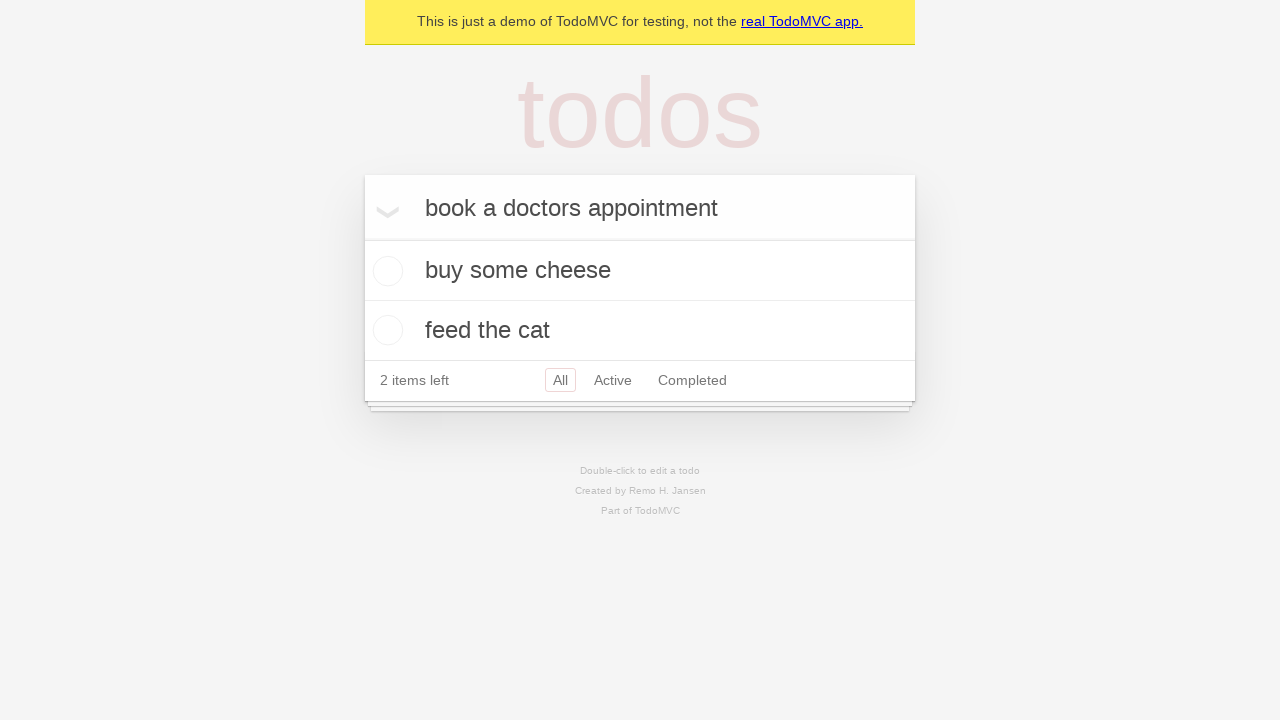

Pressed Enter to add third todo item on internal:attr=[placeholder="What needs to be done?"i]
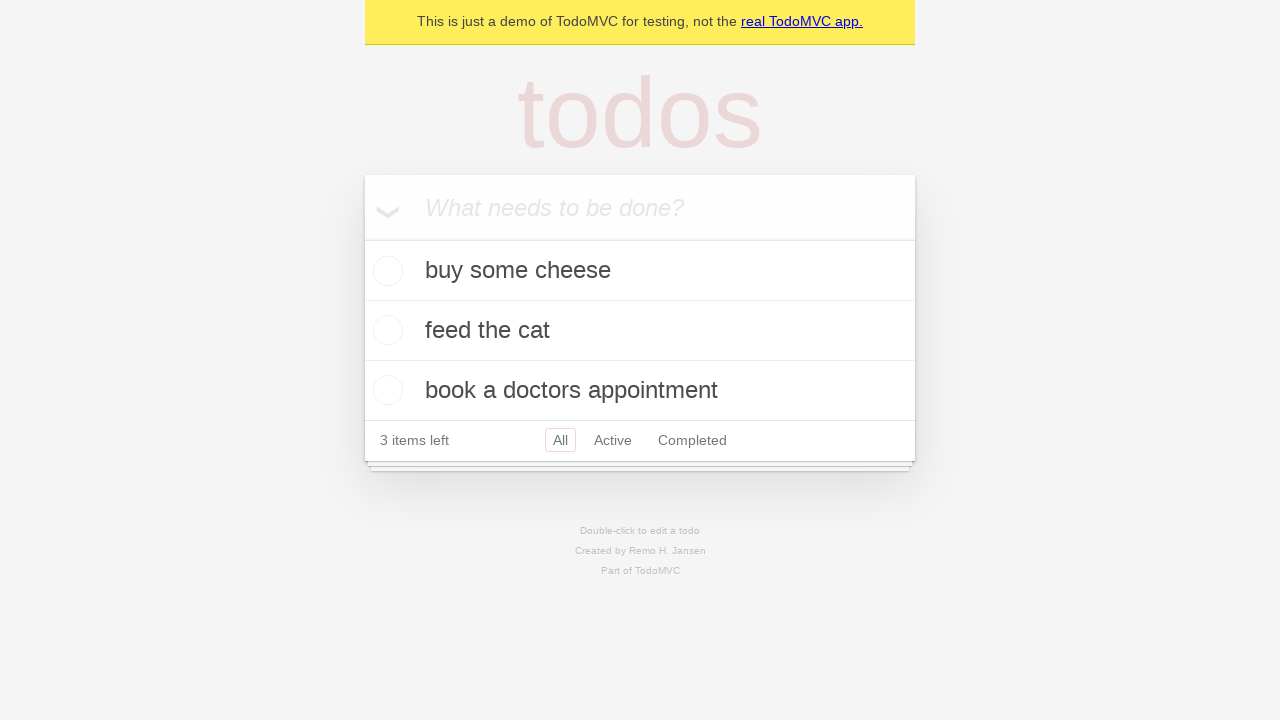

Checked 'Mark all as complete' checkbox at (362, 238) on internal:label="Mark all as complete"i
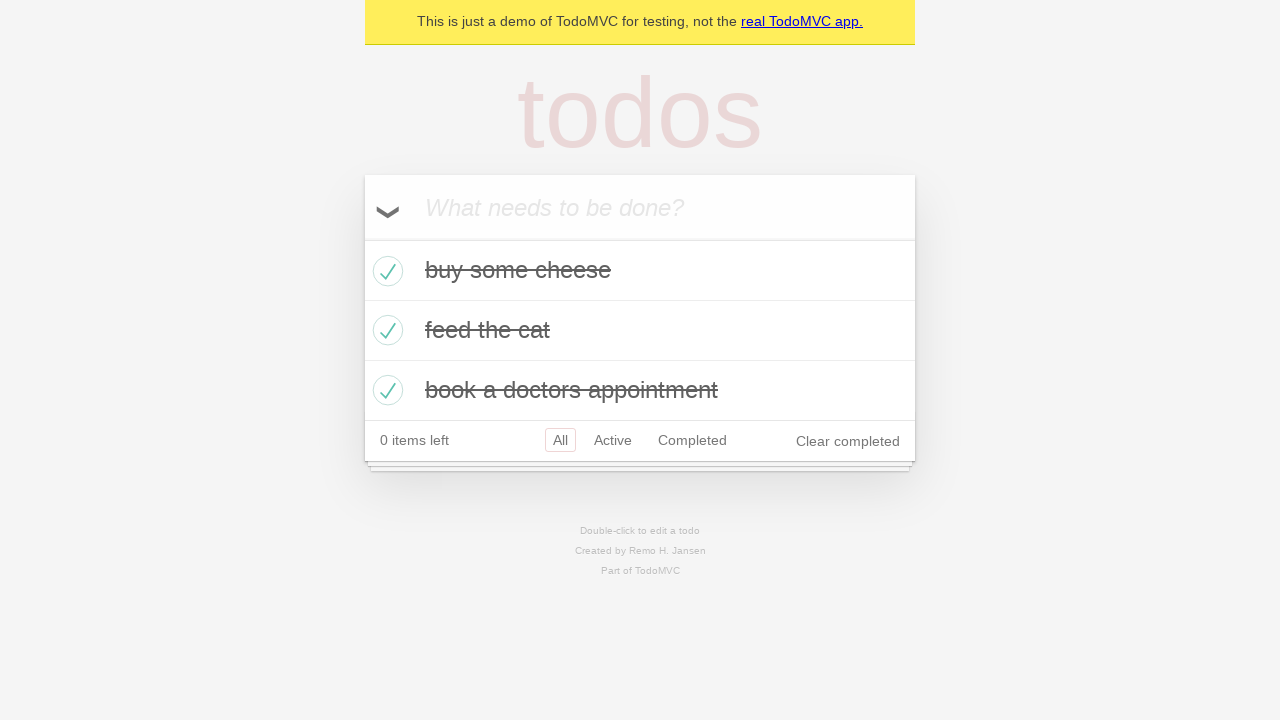

Waited for todo items to be marked as completed
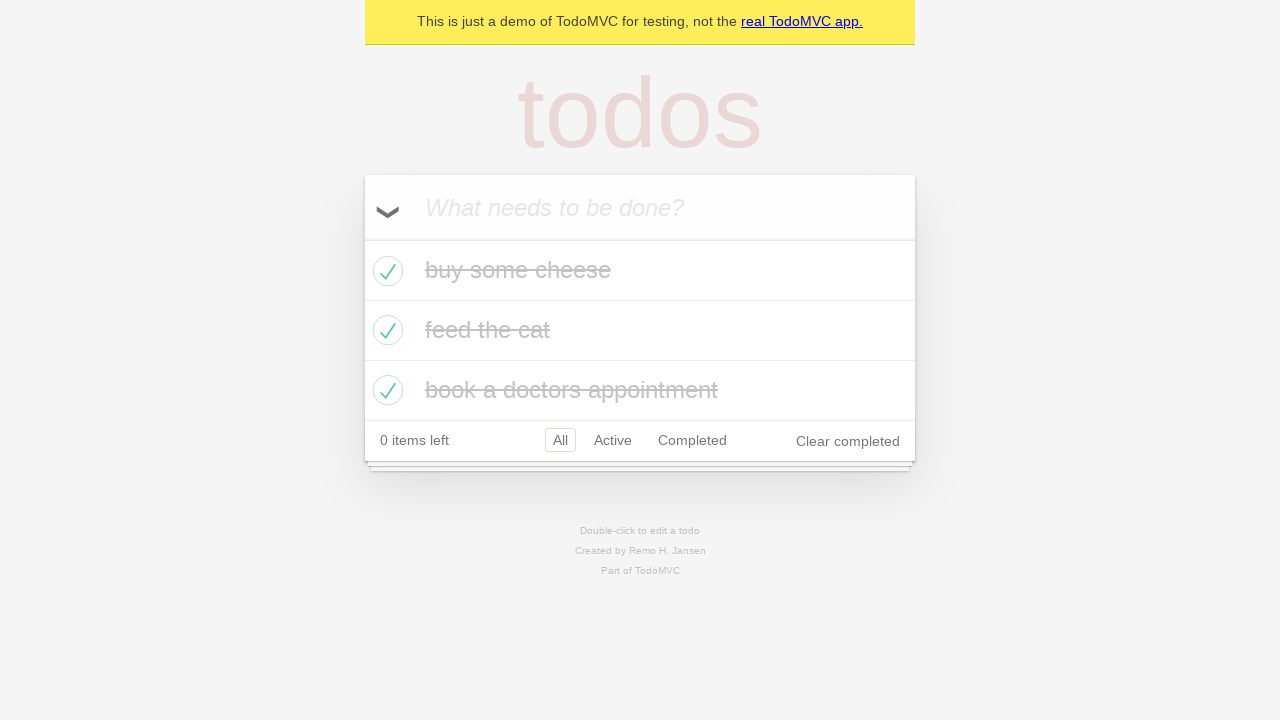

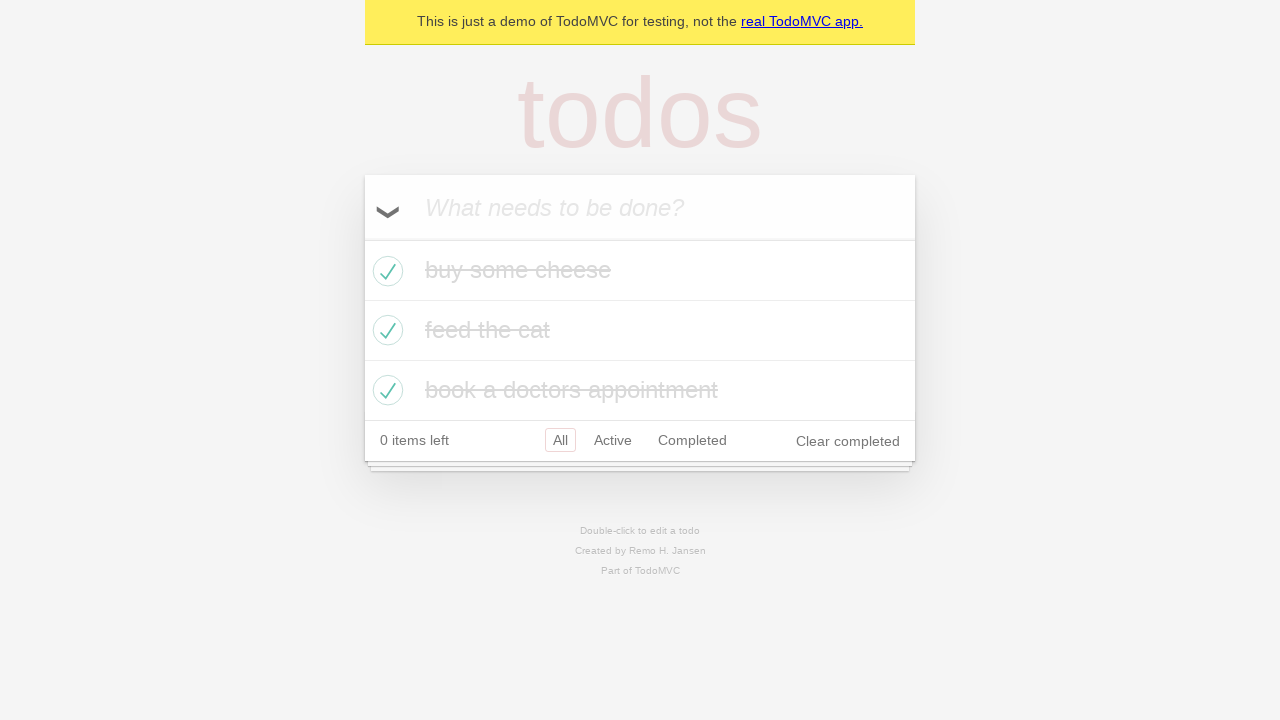